Tests dynamic checkbox and radio button selection, and element visibility toggling on a practice automation page

Starting URL: https://rahulshettyacademy.com/AutomationPractice/

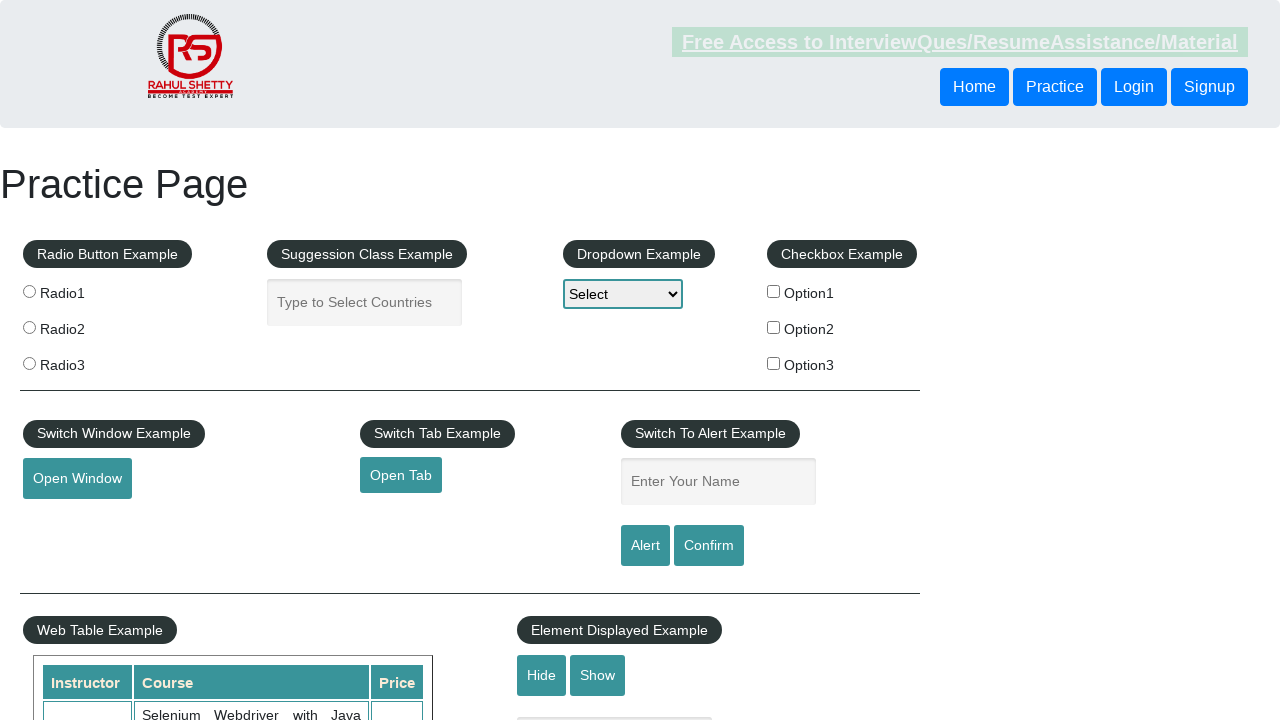

Navigated to automation practice page
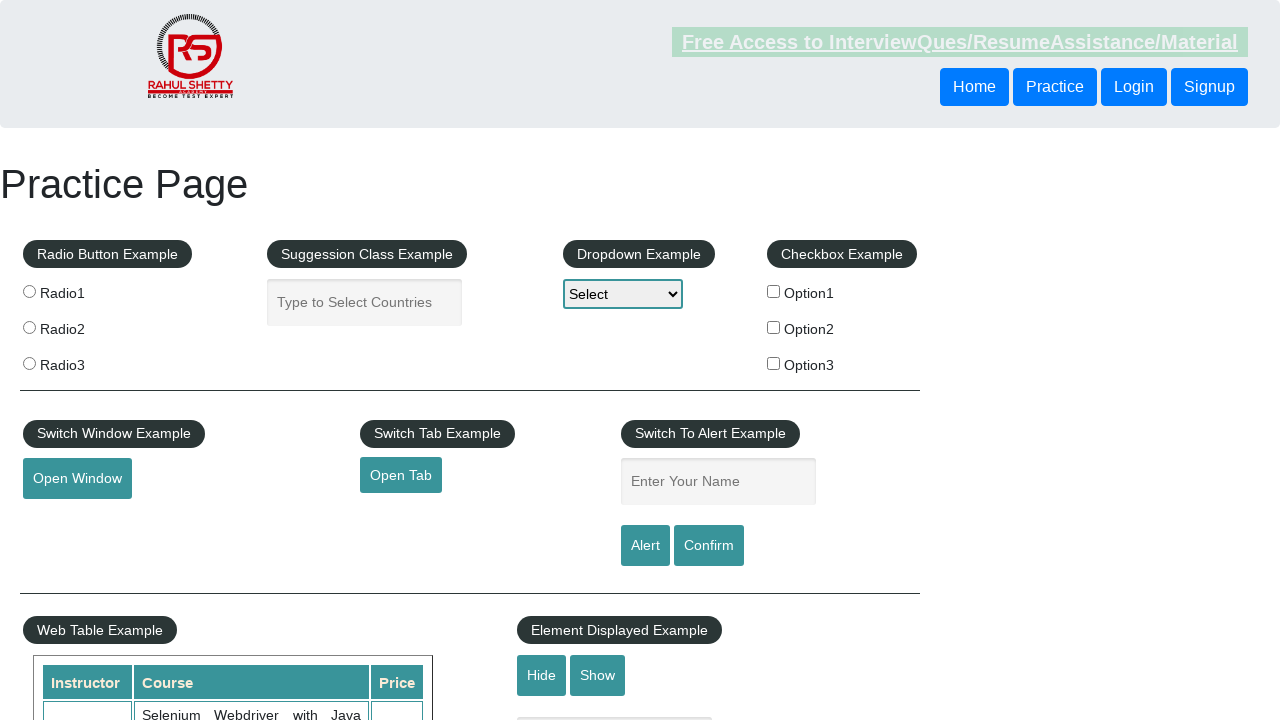

Located all checkboxes in checkbox example section
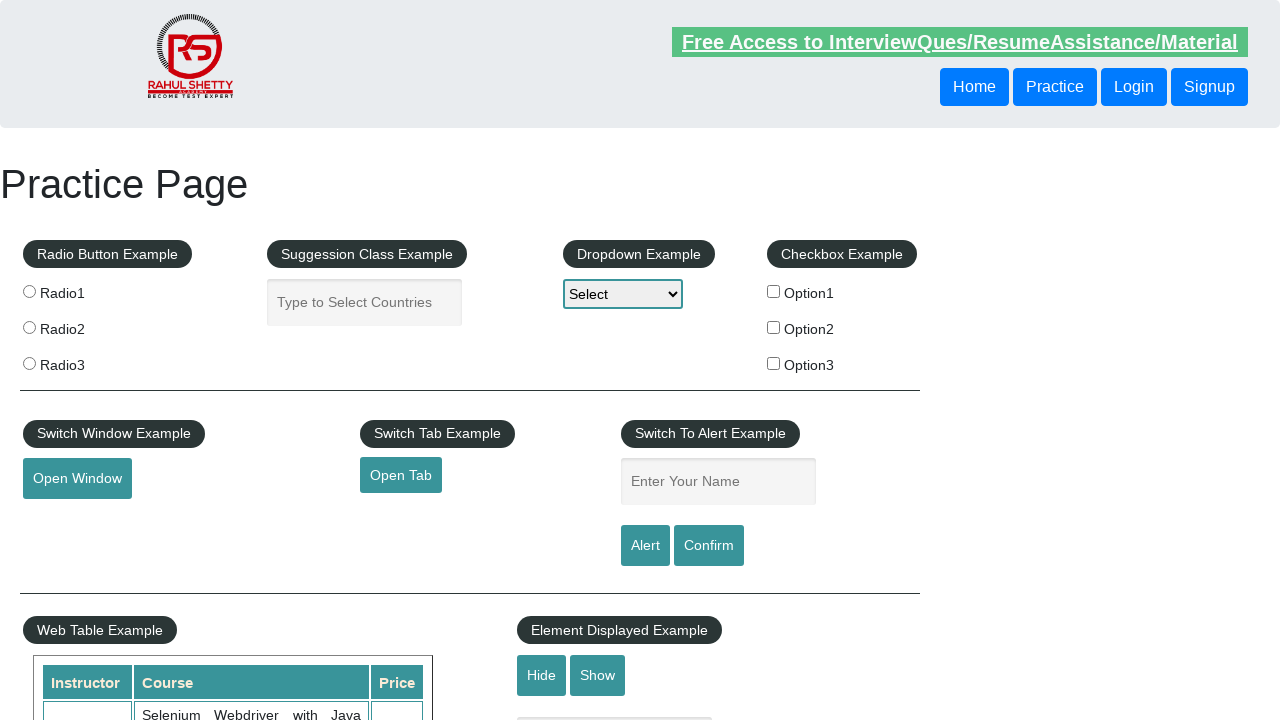

Selected 'option2' checkbox at (774, 327) on div[id='checkbox-example'] input[type='checkbox'] >> nth=1
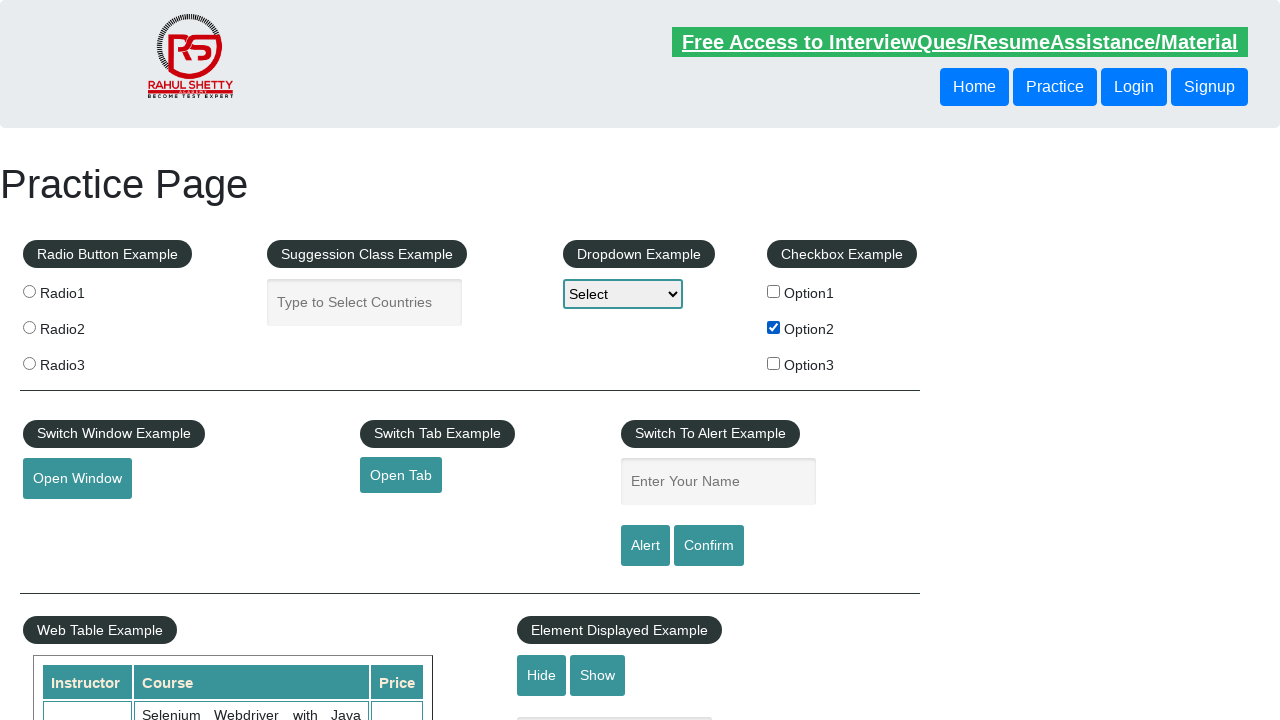

Located all radio buttons in radio button example section
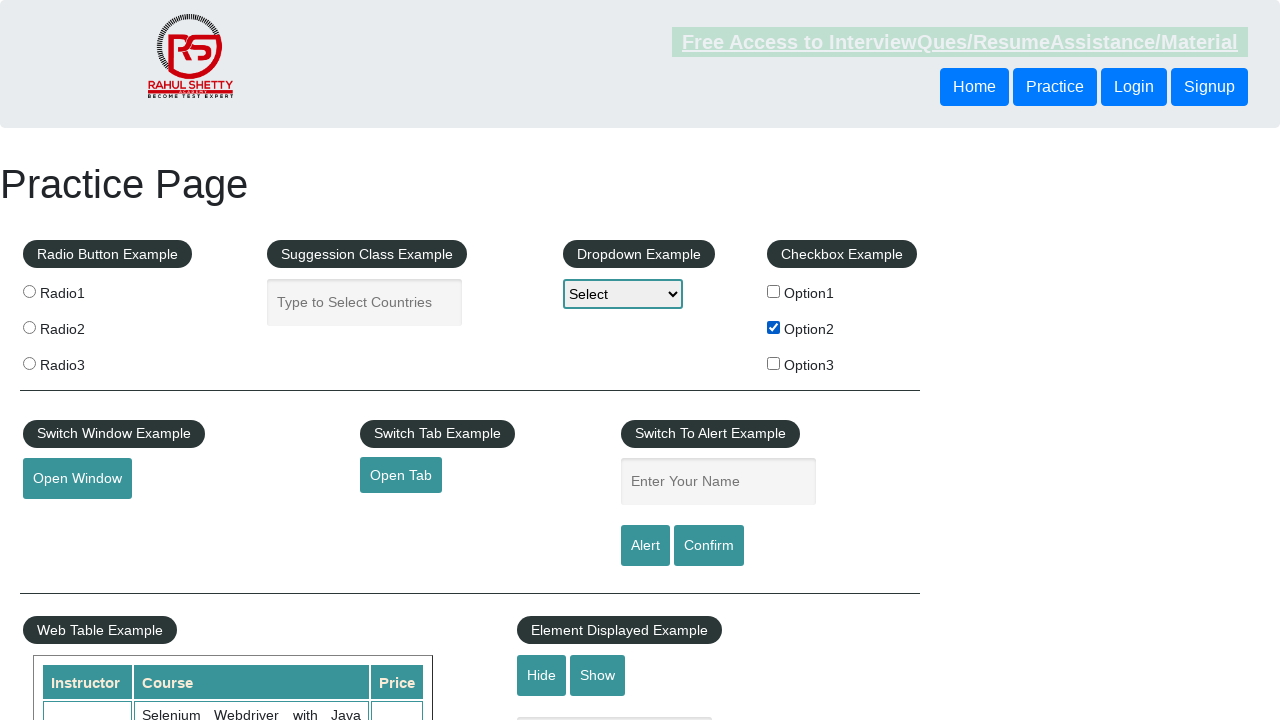

Selected 'radio3' radio button at (29, 363) on div[id='radio-btn-example'] input[type='radio'] >> nth=2
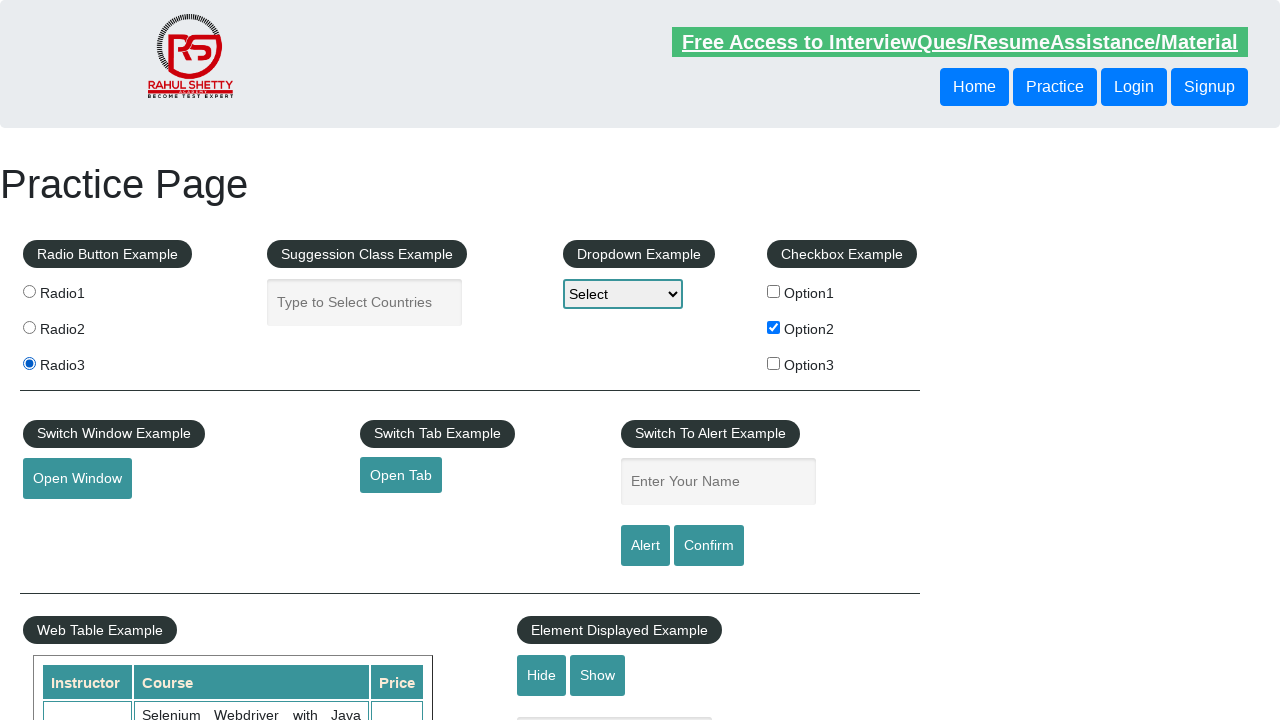

Clicked hide button to hide text input element at (542, 675) on xpath=//input[@id='hide-textbox']
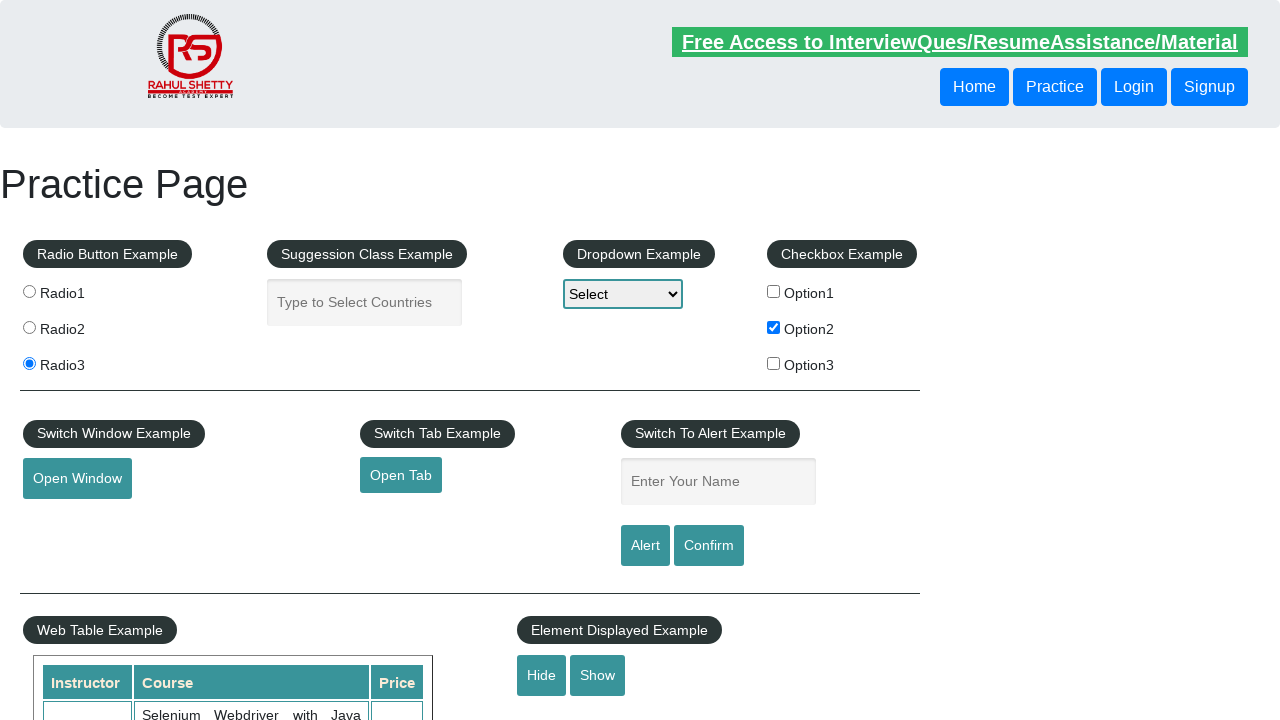

Verified that text input element is now hidden
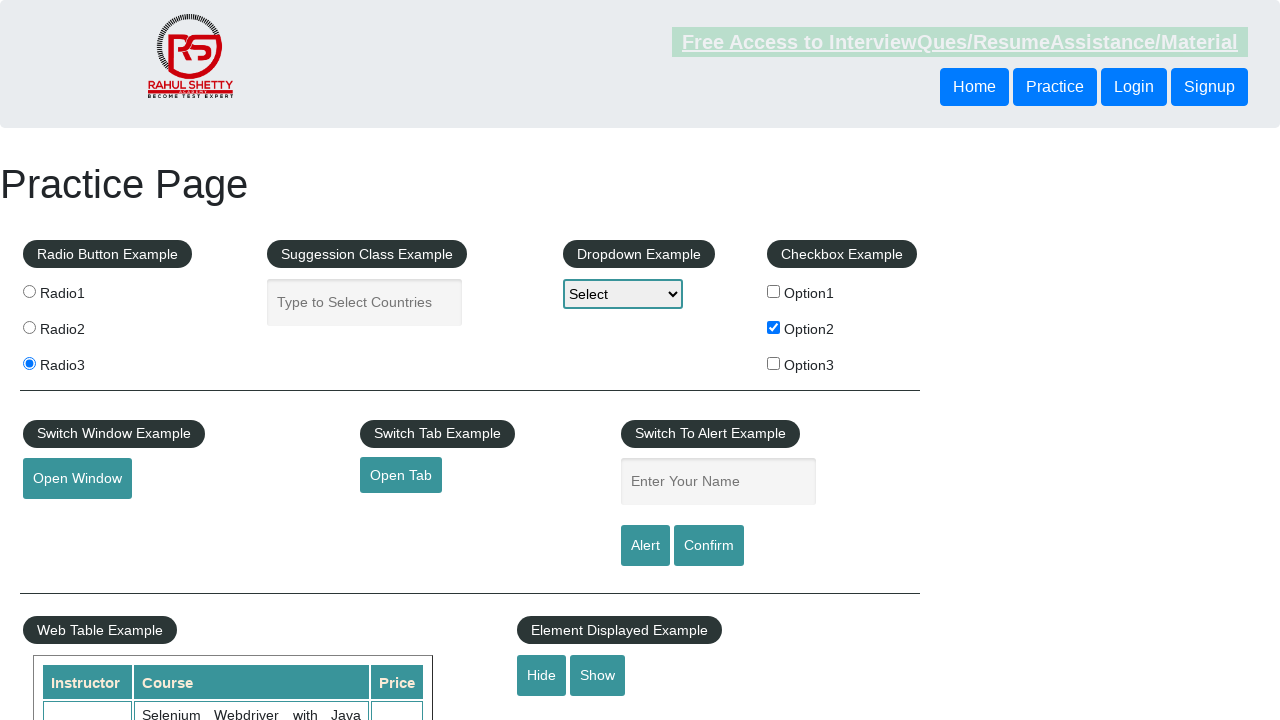

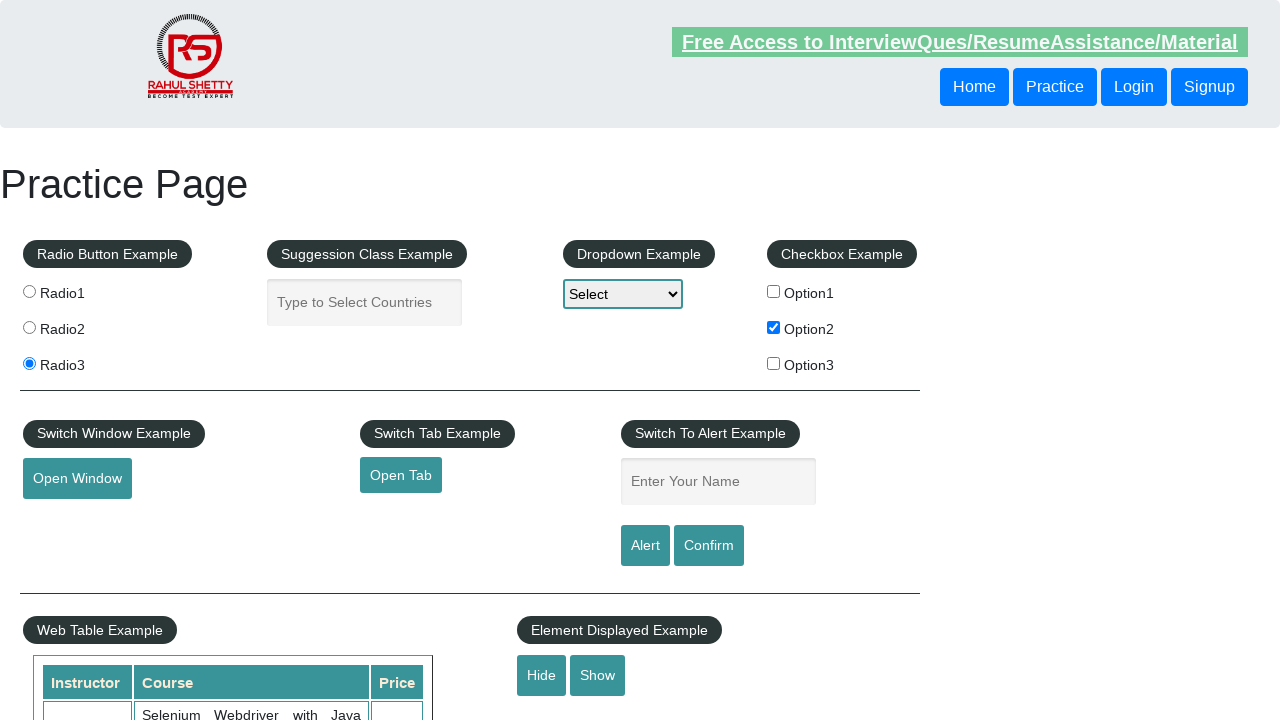